Tests handling simple and confirm JavaScript alerts on a practice page by clicking Show buttons and accepting the dialogs.

Starting URL: https://www.leafground.com/alert.xhtml

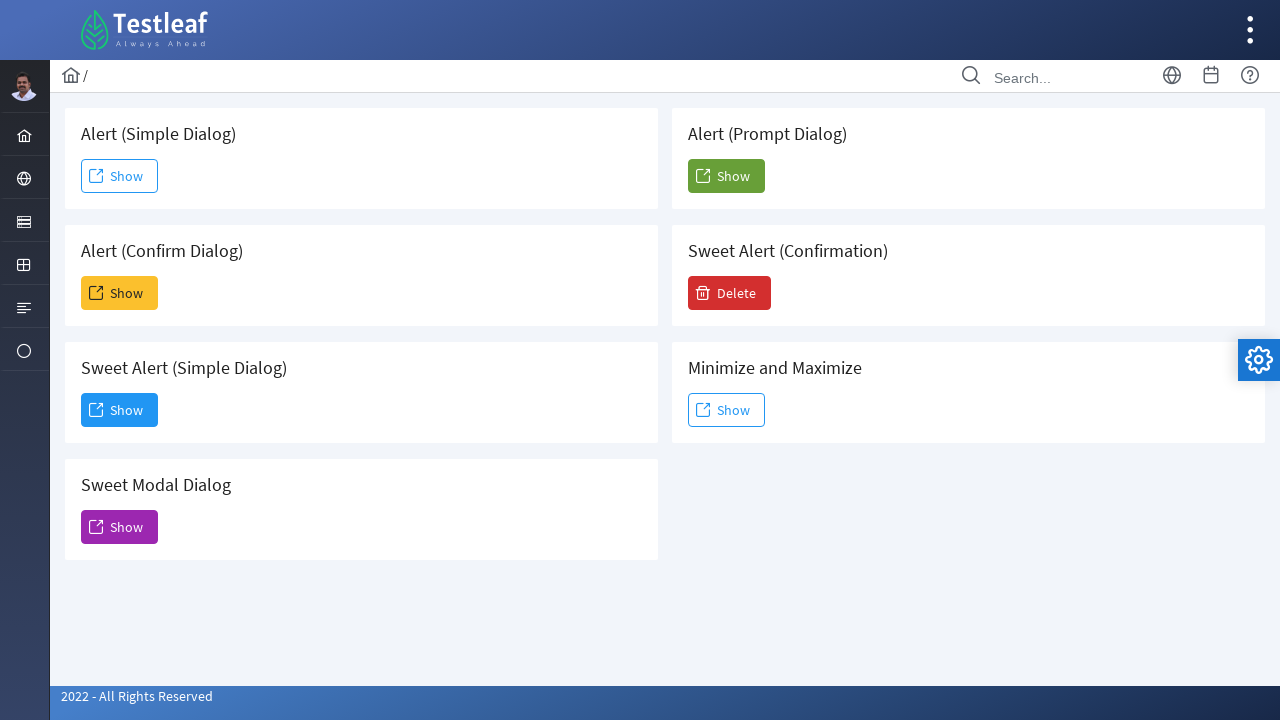

Set up dialog handler for simple alert
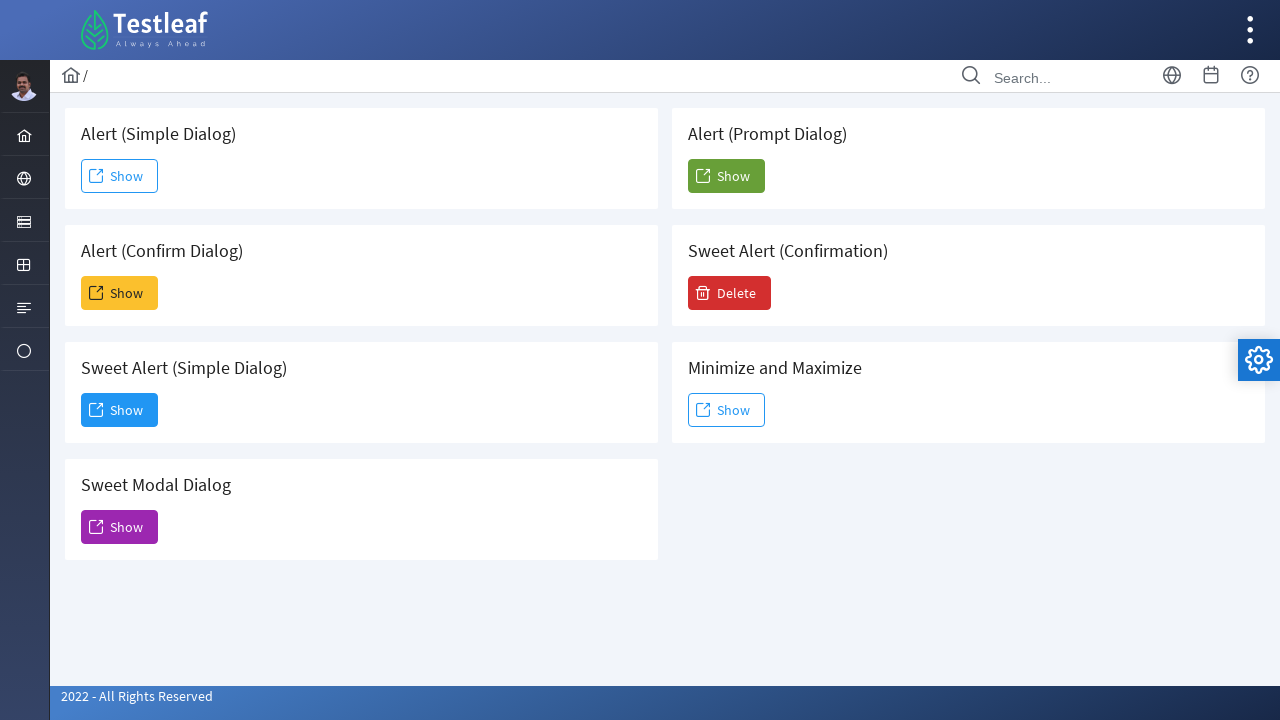

Clicked first Show button to trigger simple alert at (120, 176) on xpath=//span[text()='Show'] >> nth=0
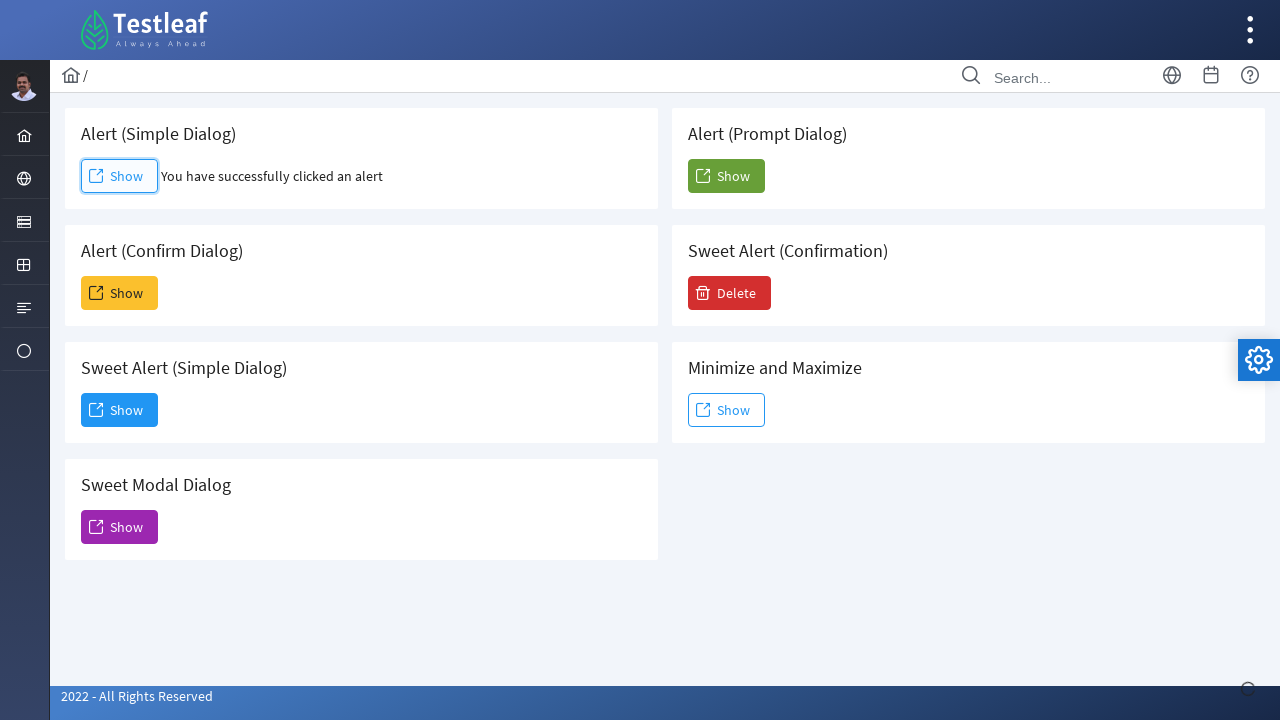

Set up dialog handler for confirm alert
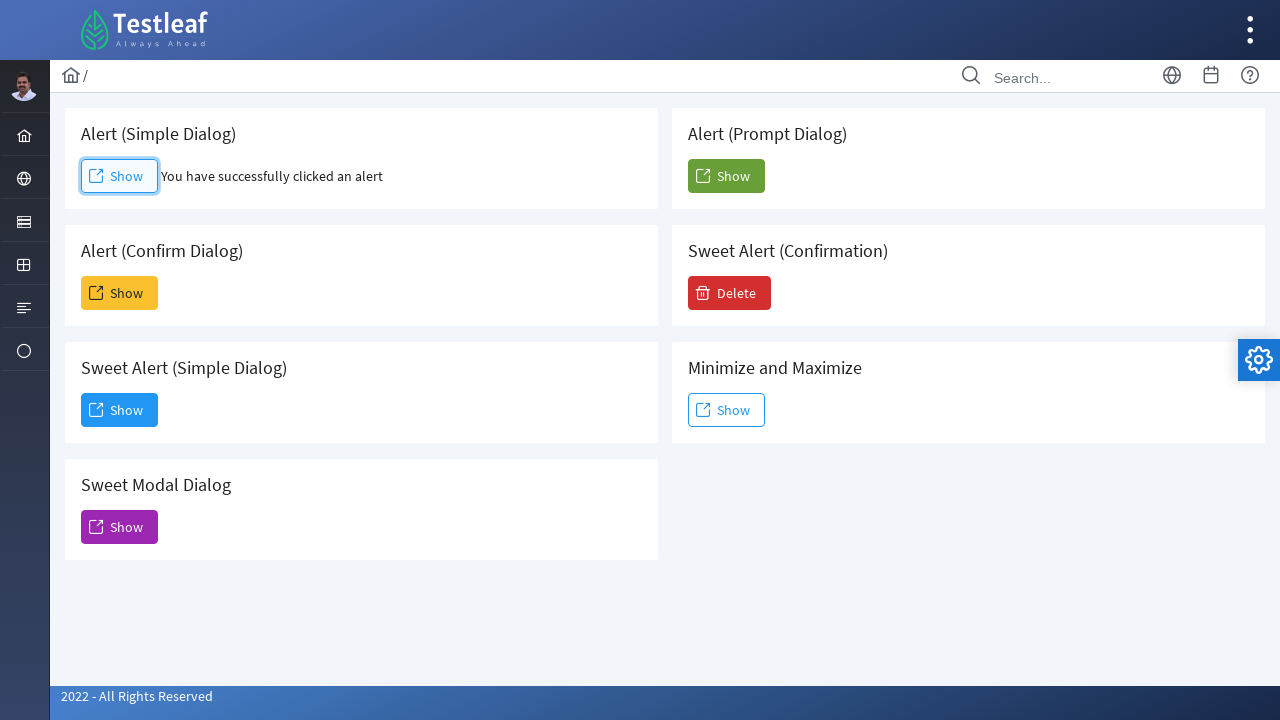

Clicked second Show button to trigger confirm alert at (120, 293) on xpath=//span[text()='Show'] >> nth=1
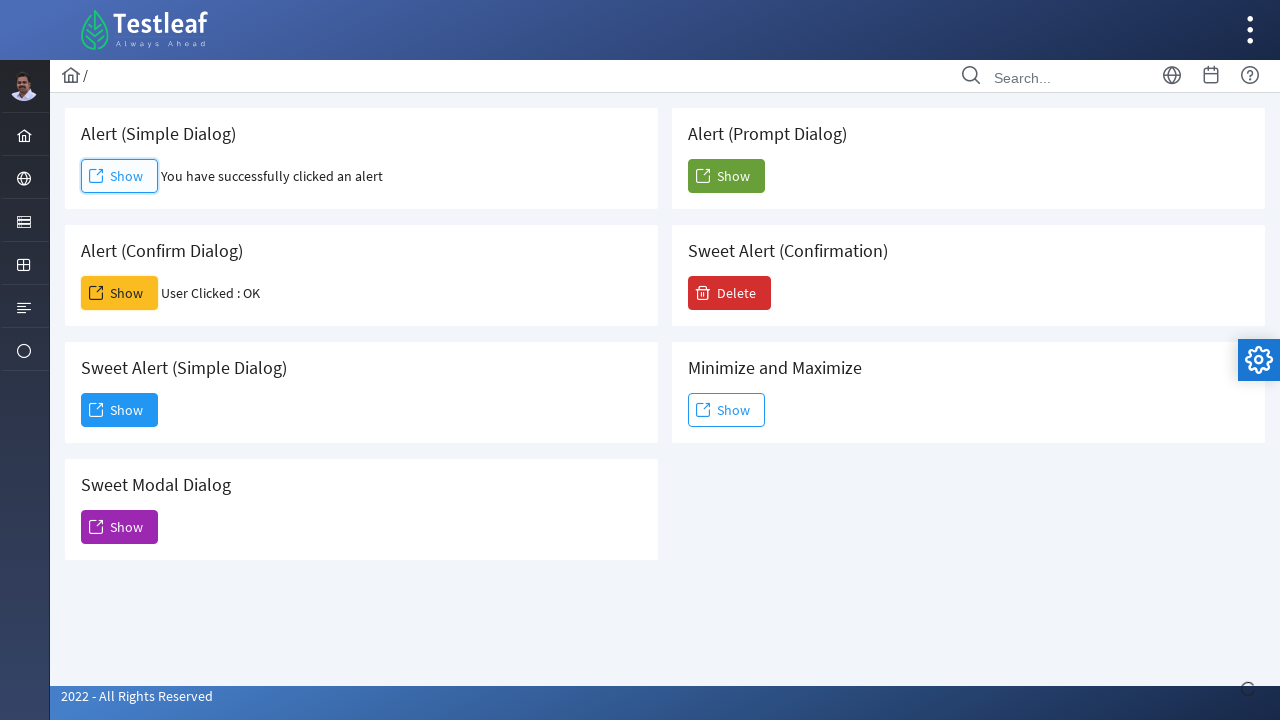

Waited for alert handling to complete
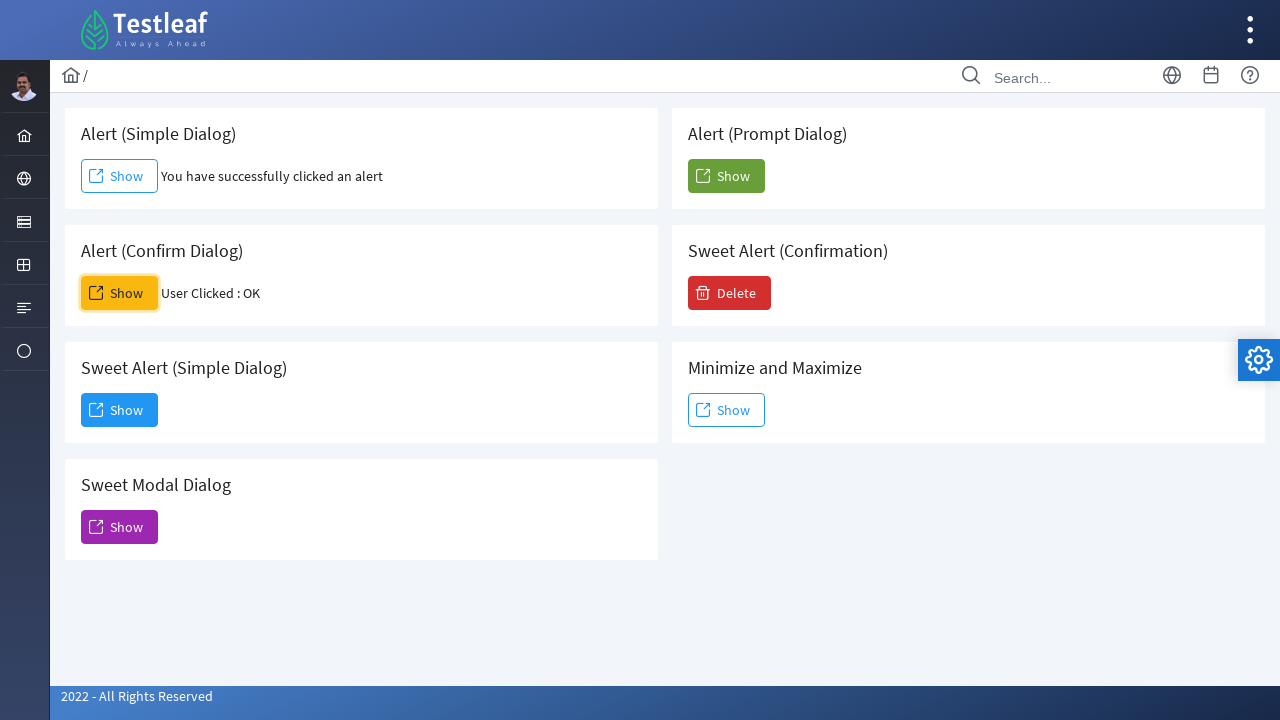

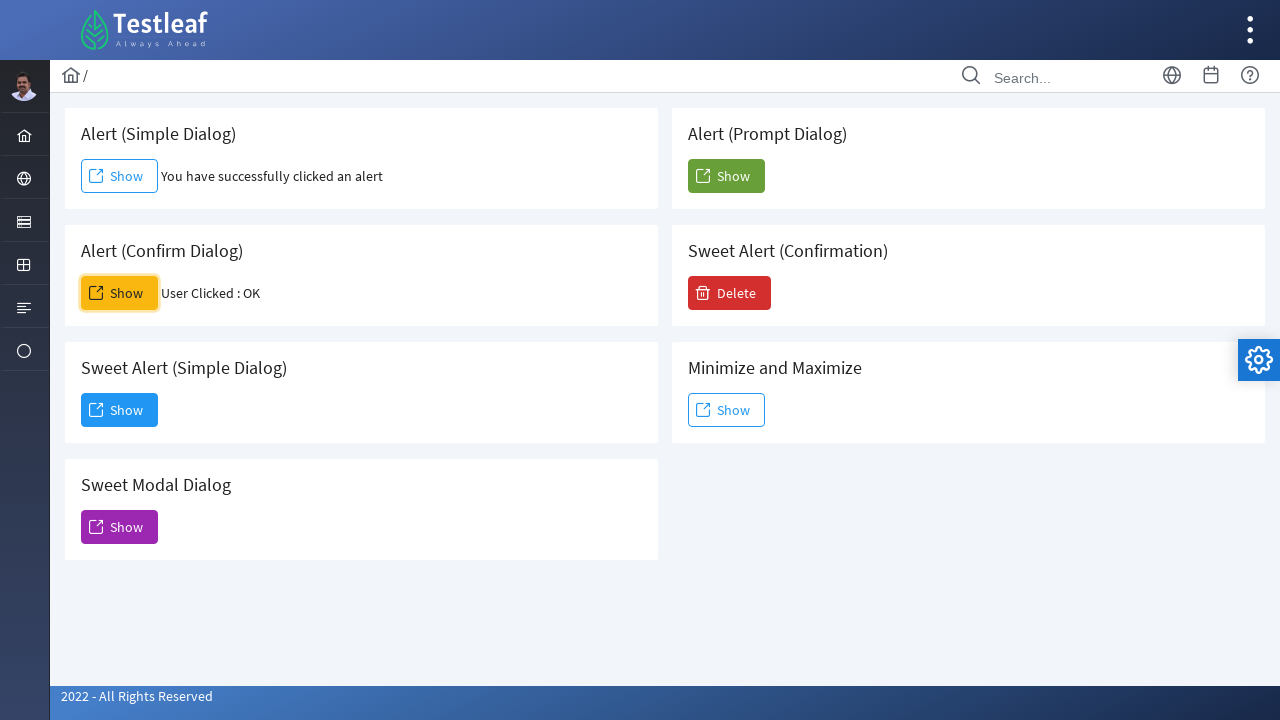